Tests login form with valid admin credentials and verifies successful login message is displayed

Starting URL: https://osstep.github.io/parametrize

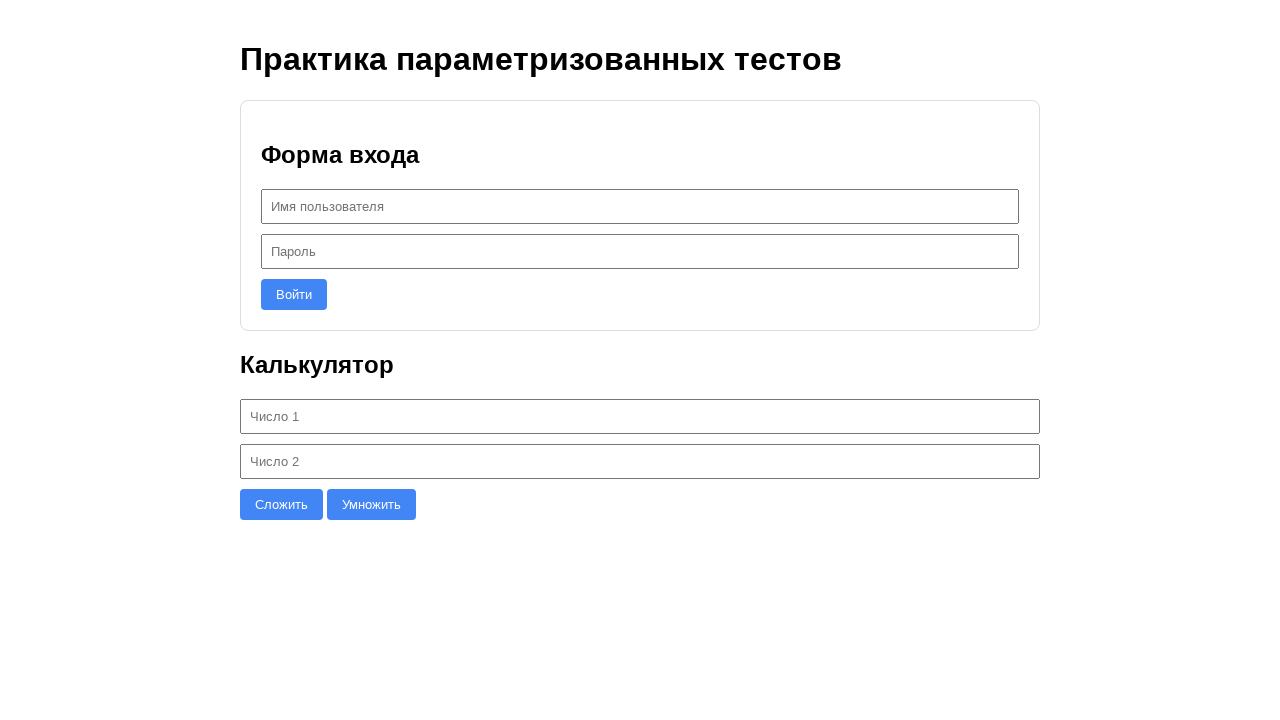

Filled username field with 'admin' on internal:role=textbox[name="Имя пользователя"i]
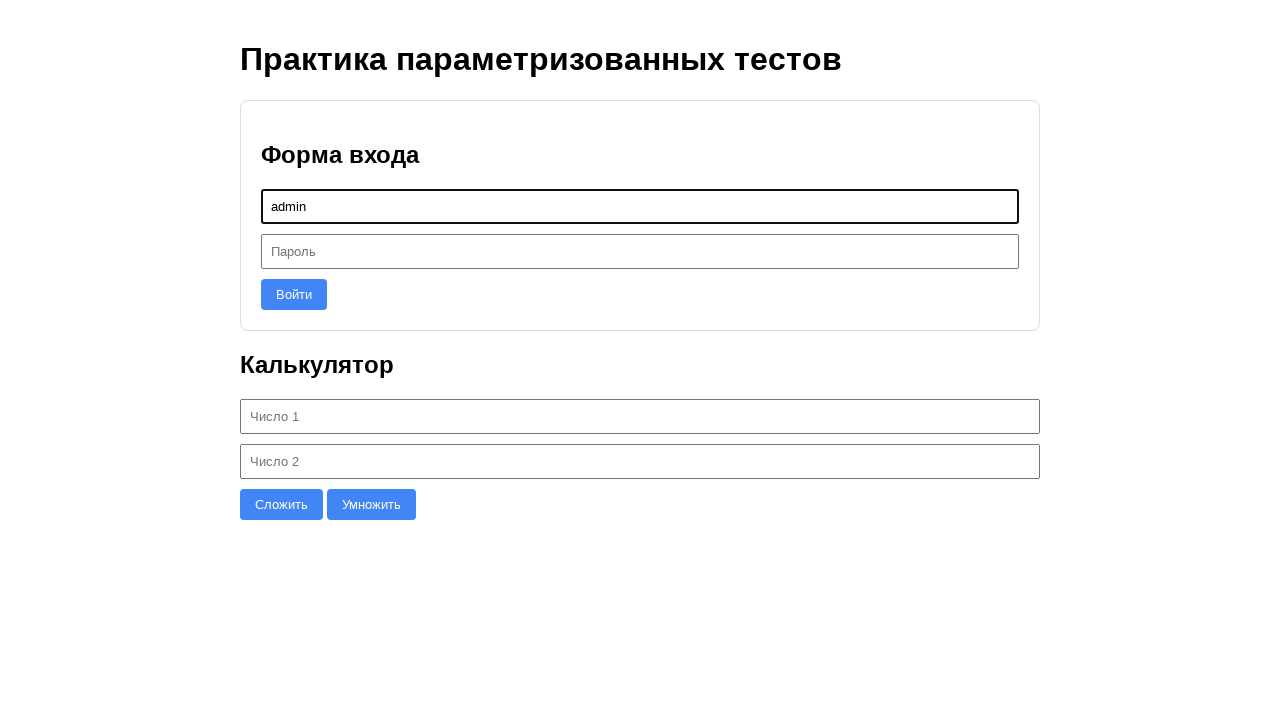

Filled password field with 'admin123' on internal:role=textbox[name="Пароль"i]
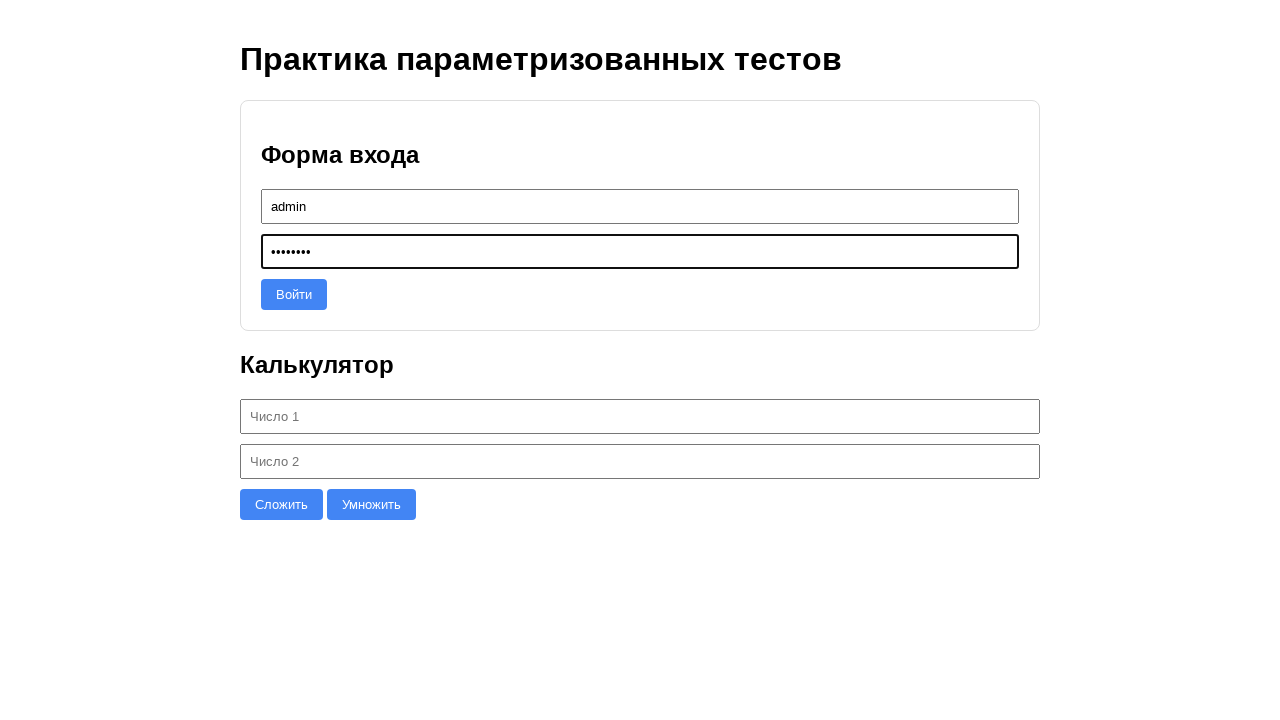

Clicked 'Войти' (Login) button at (294, 294) on internal:role=button[name="Войти"i]
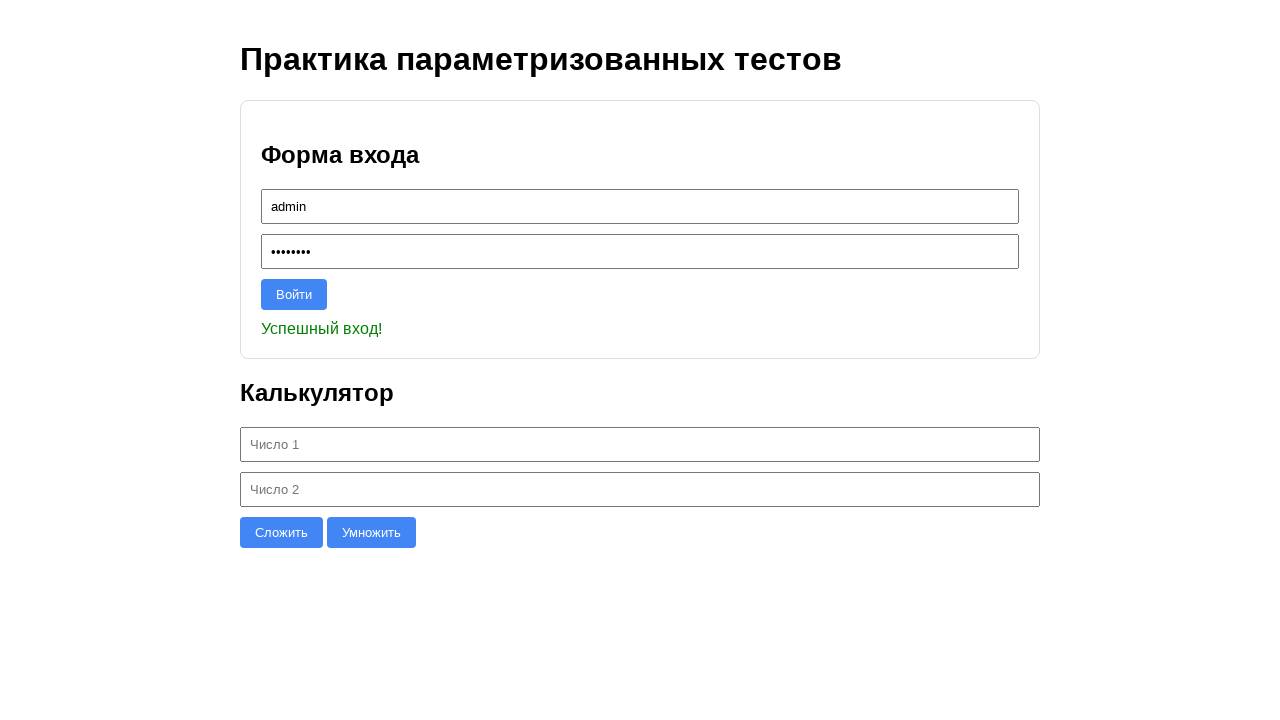

Success message appeared - login successful
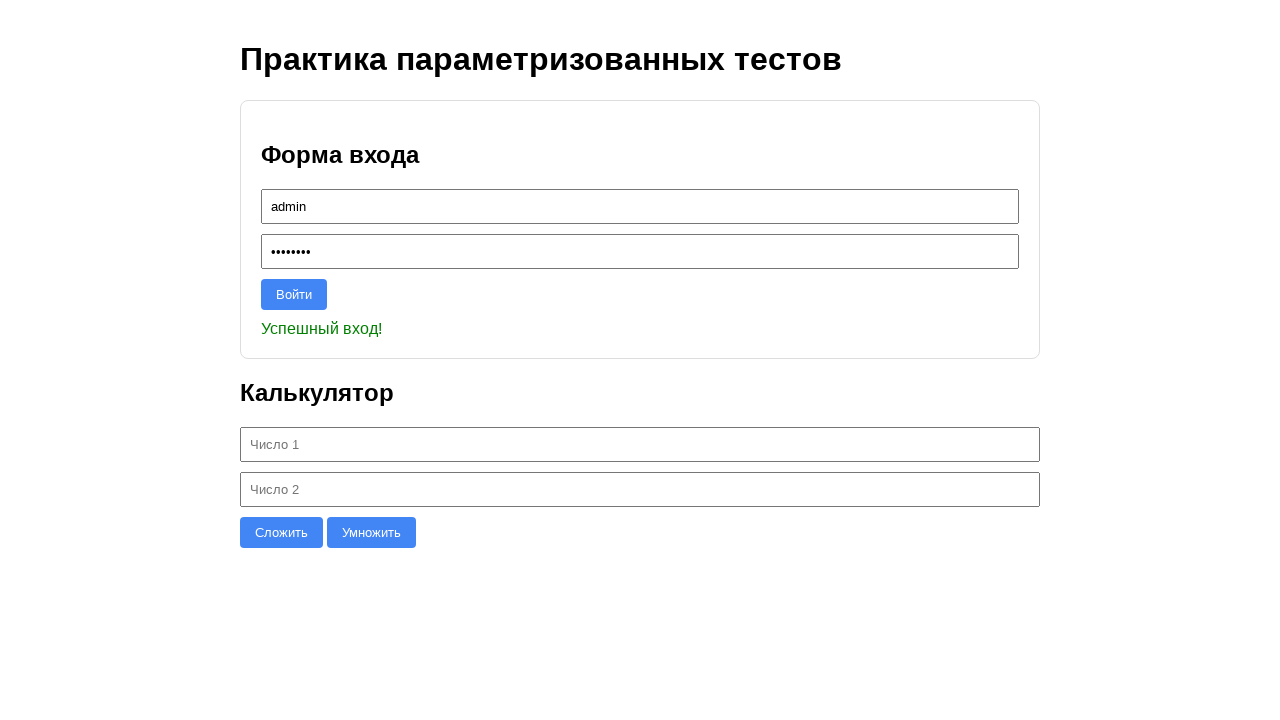

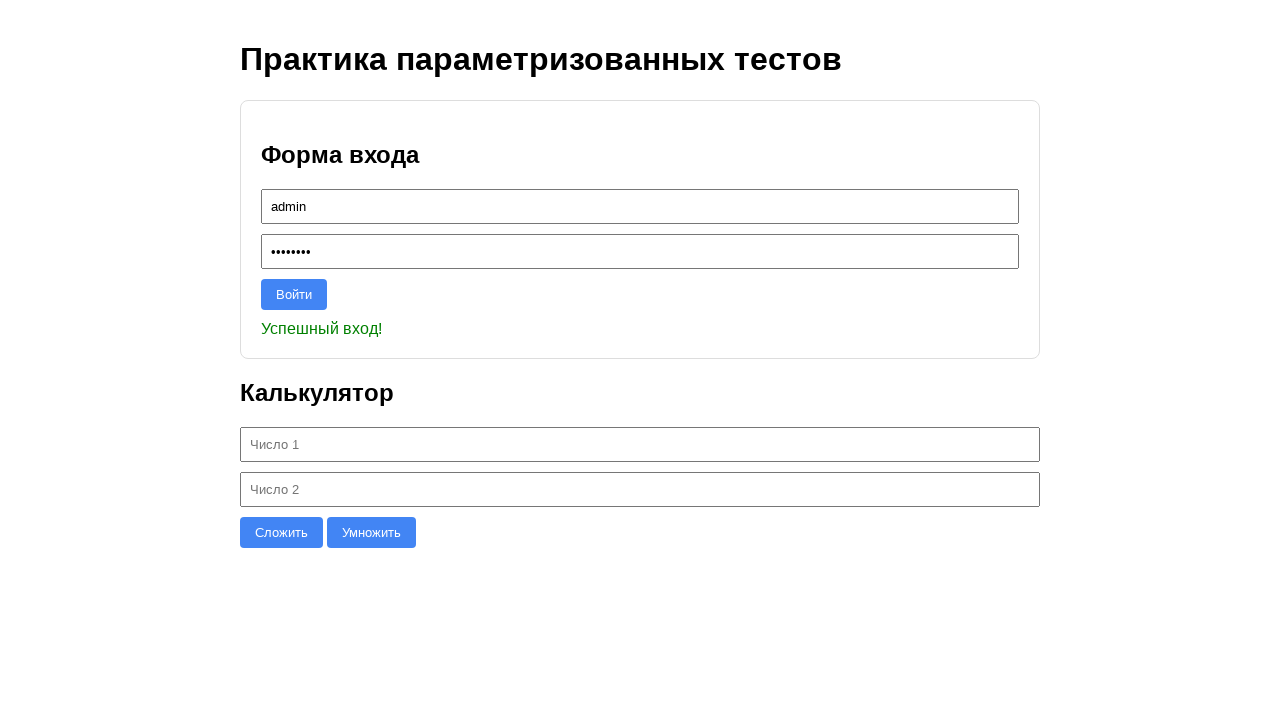